Tests navigation on a Ukrainian language learning platform by clicking on the "Clubs" (Гуртки) link and then clicking on the first club card to view its details.

Starting URL: http://speak-ukrainian.eastus2.cloudapp.azure.com/dev

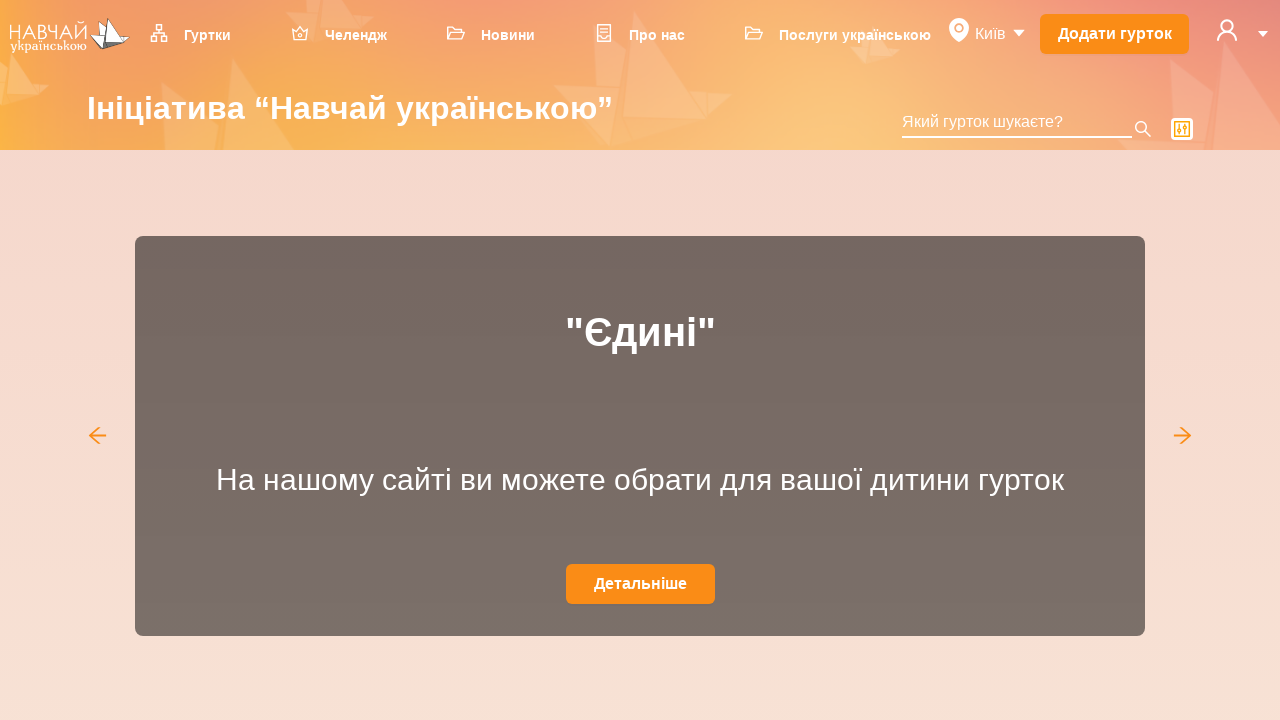

Clicked on the 'Гуртки' (Clubs) navigation link at (200, 34) on internal:role=link[name="Гуртки"s]
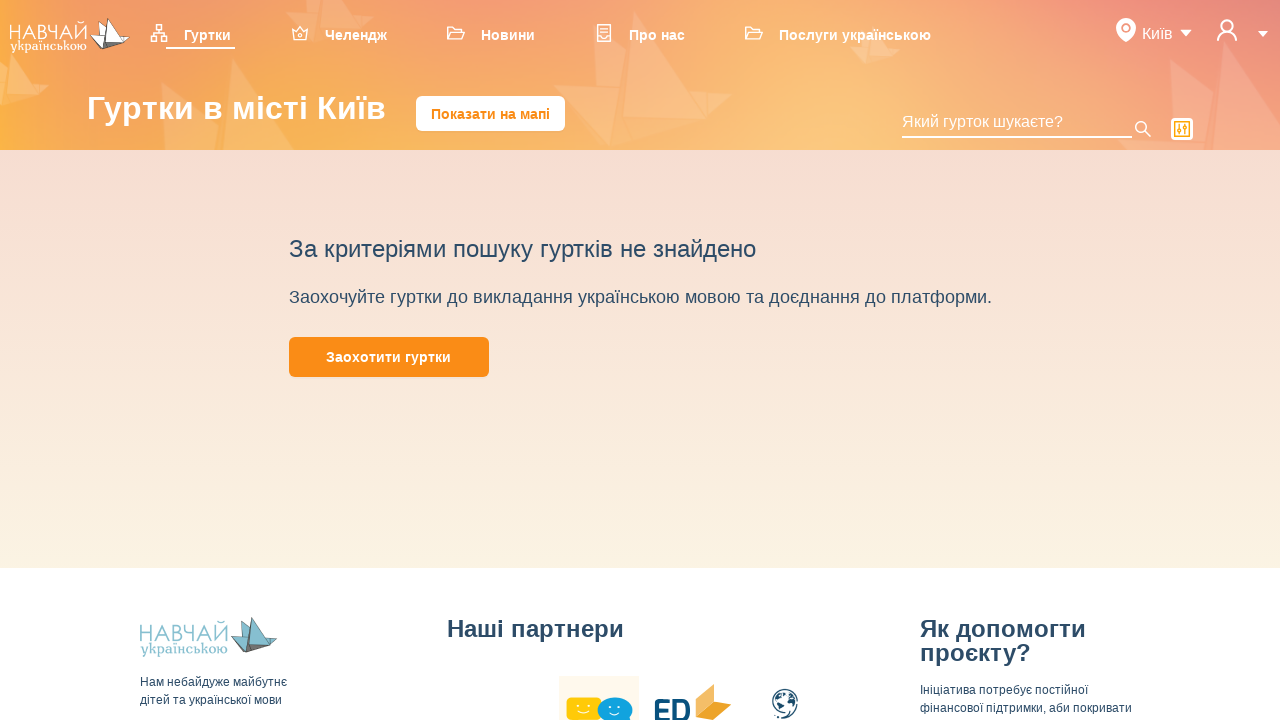

Club cards loaded on the page
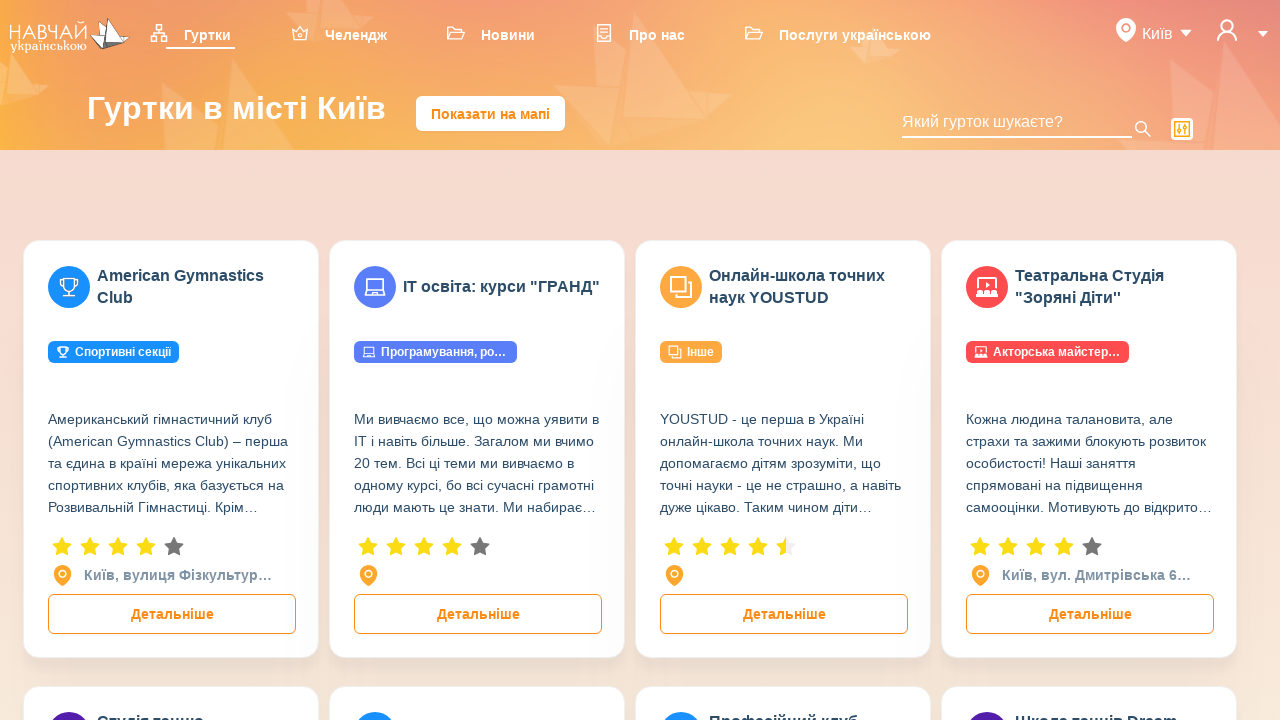

Clicked on the first club card at (171, 449) on .ant-card >> nth=0
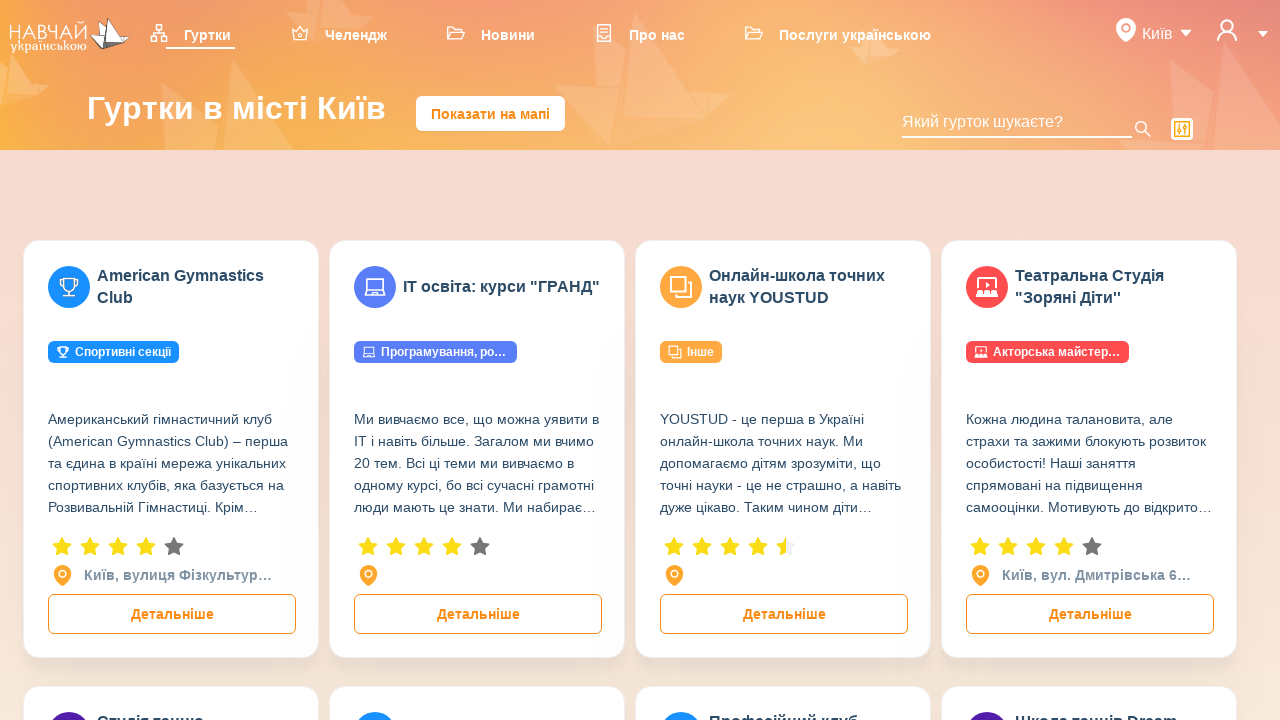

Club details page loaded with description visible
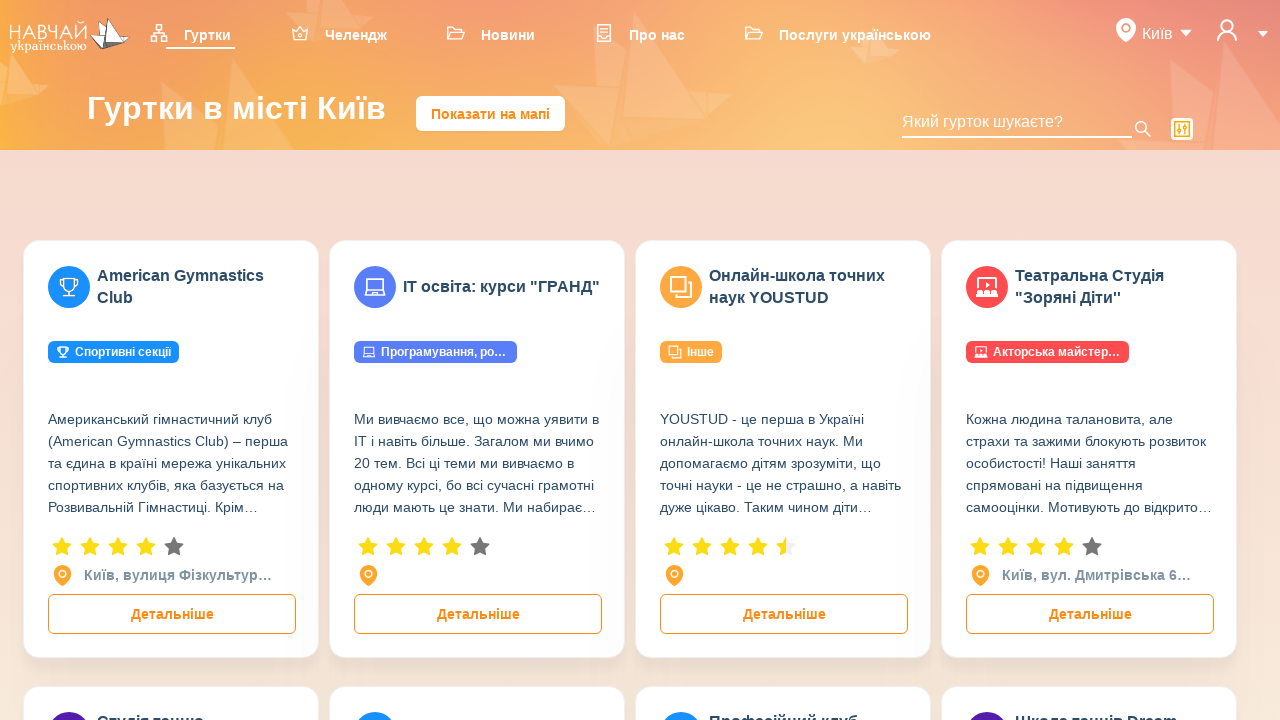

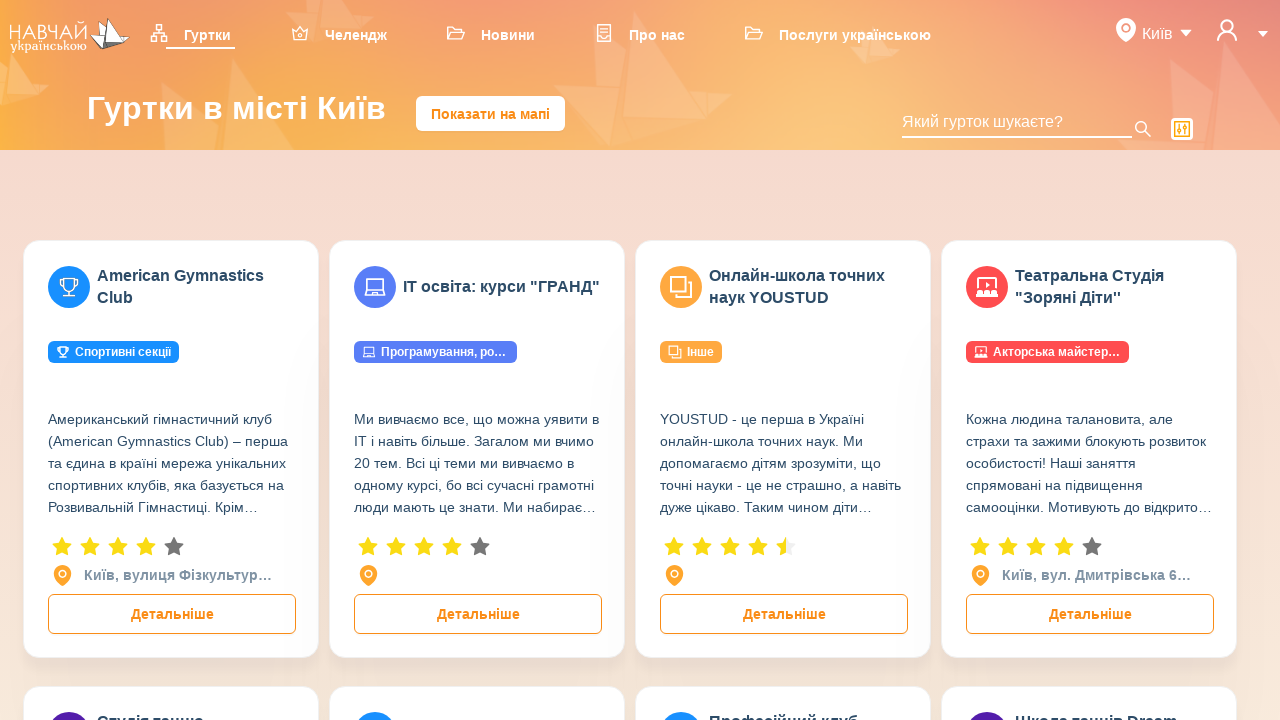